Tests GitHub Wiki functionality by navigating to the Selenide repository, accessing the Wiki tab, expanding the pages list, and verifying that the SoftAssertions page exists and contains JUnit5 example code.

Starting URL: https://github.com/selenide/selenide

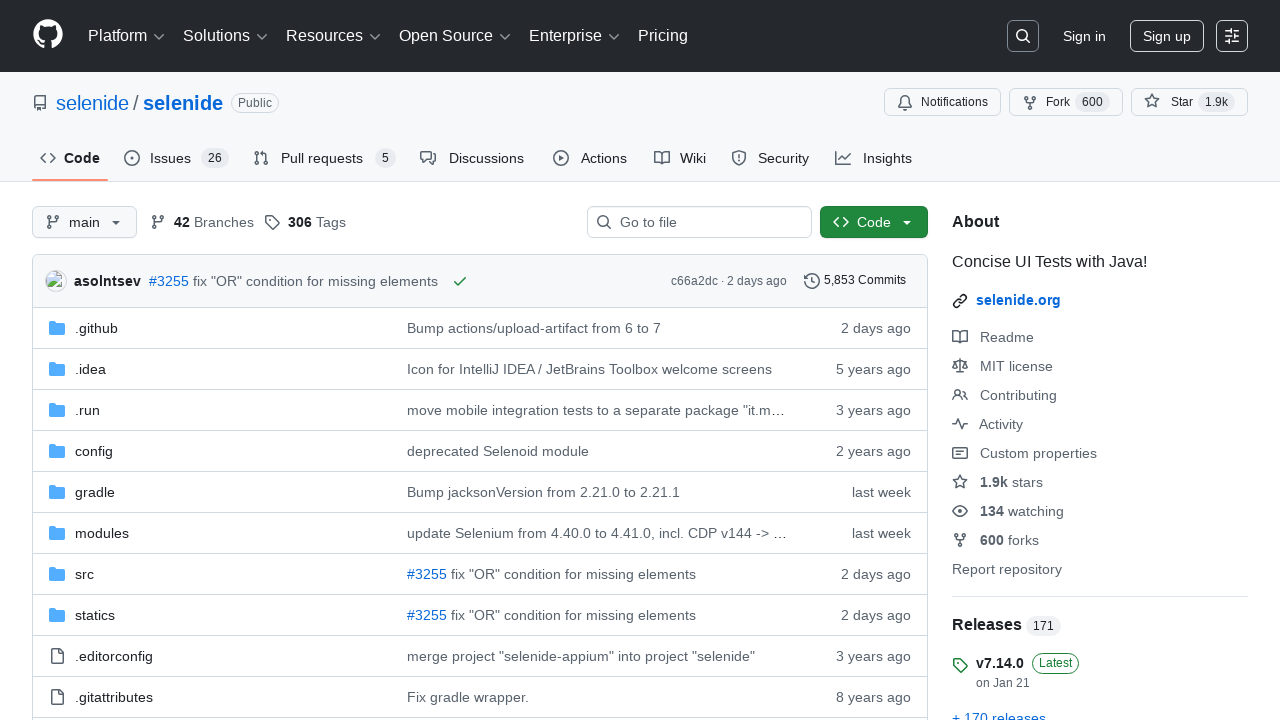

Clicked on Wiki tab at (680, 158) on #wiki-tab
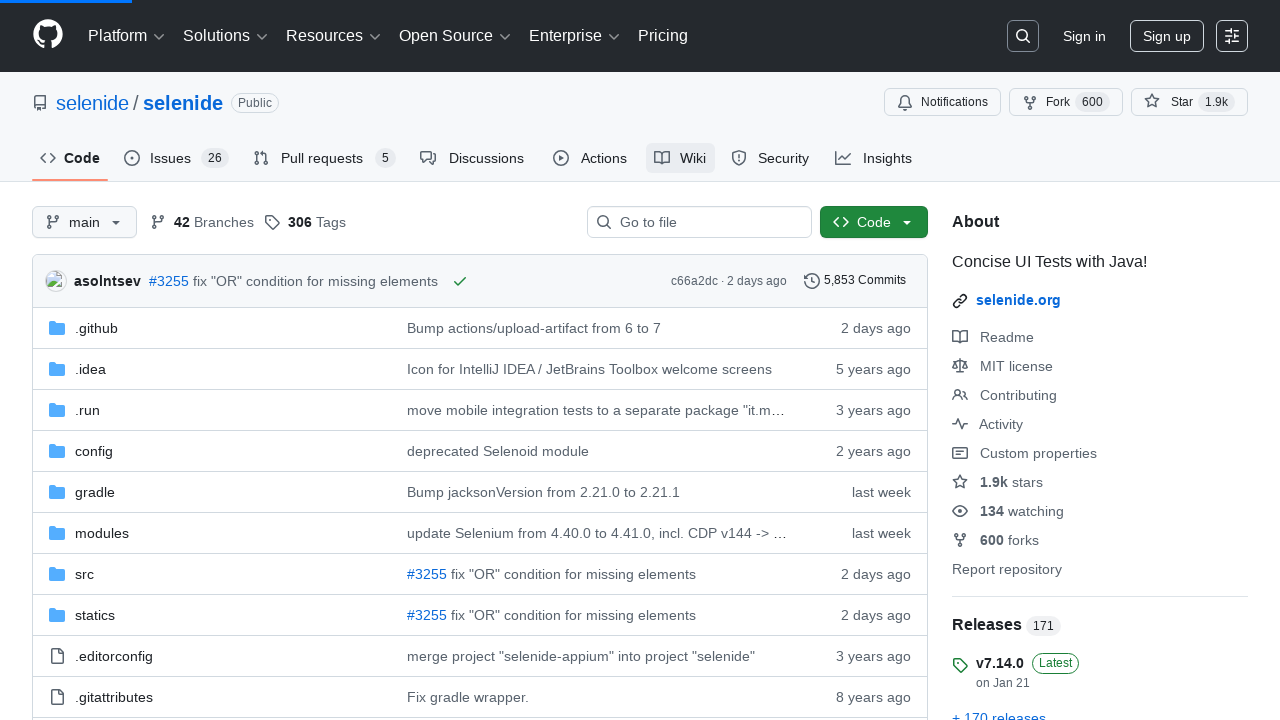

Clicked to expand more pages in the wiki pages box at (1030, 429) on #wiki-pages-box .js-wiki-more-pages-link
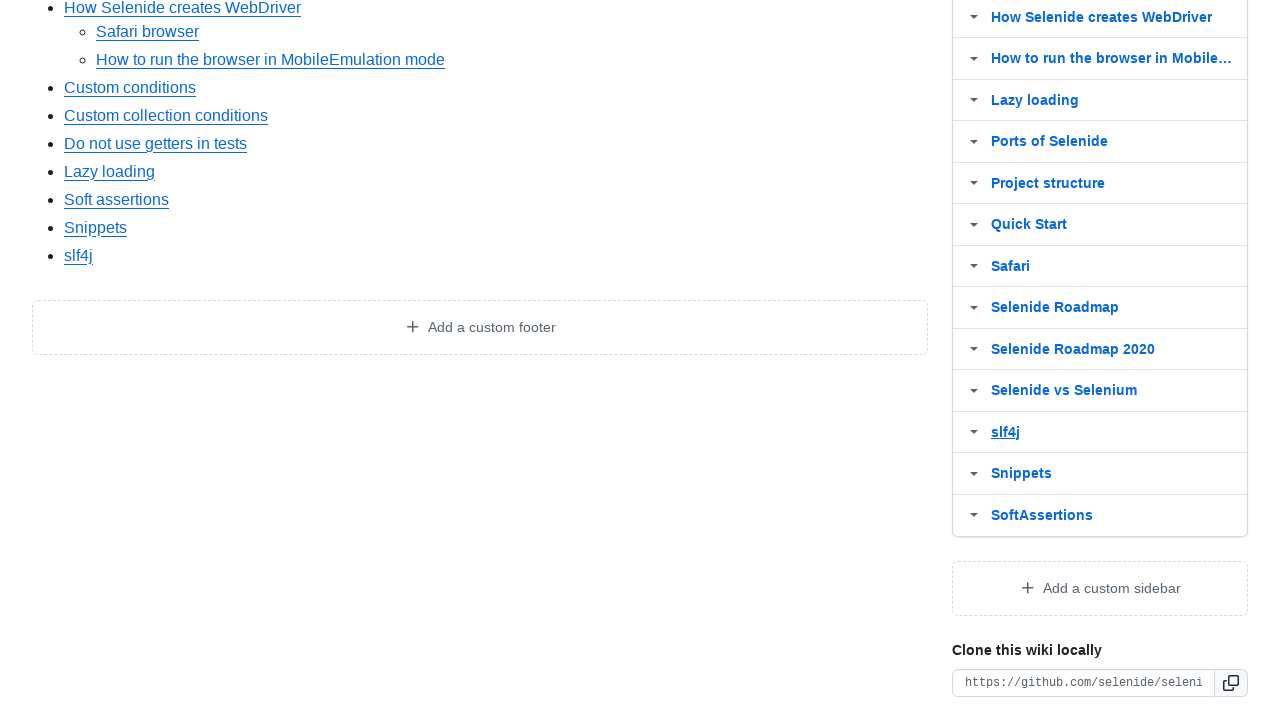

Wiki pages box loaded
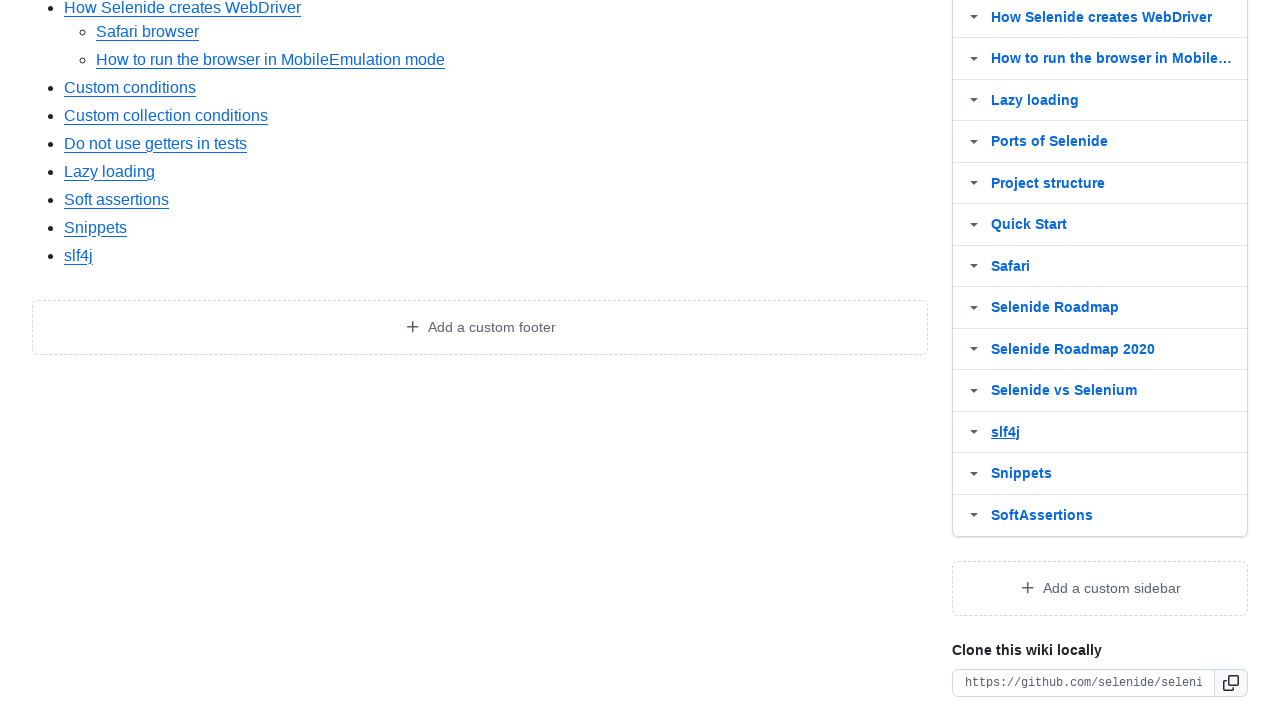

Verified that SoftAssertions page is listed in wiki pages
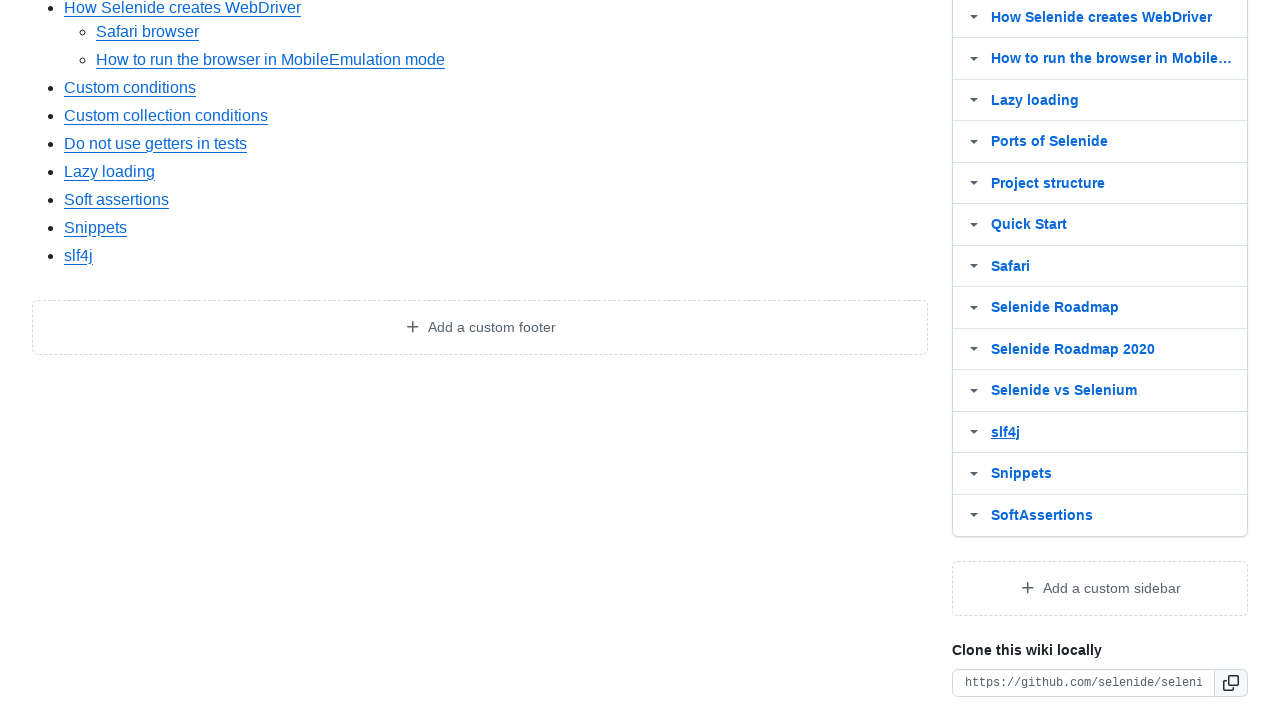

Clicked on SoftAssertions link at (1042, 515) on #wiki-pages-box >> text=SoftAssertions
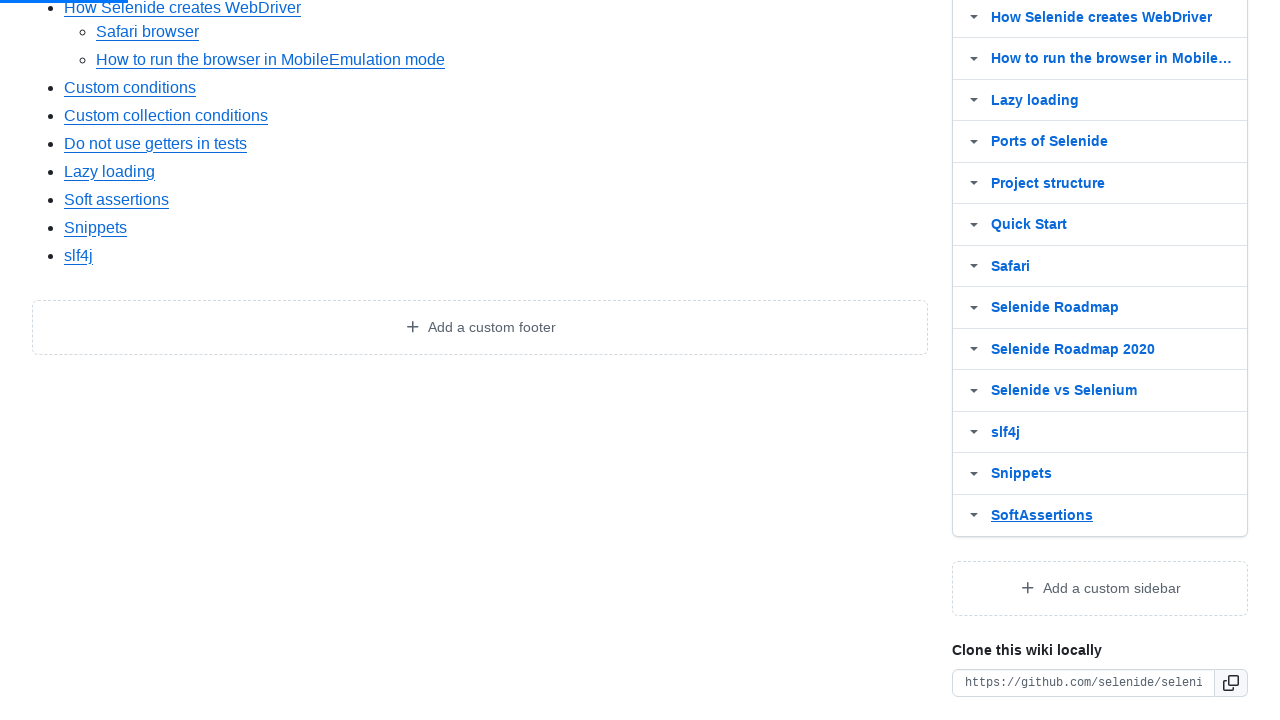

Markdown body content loaded
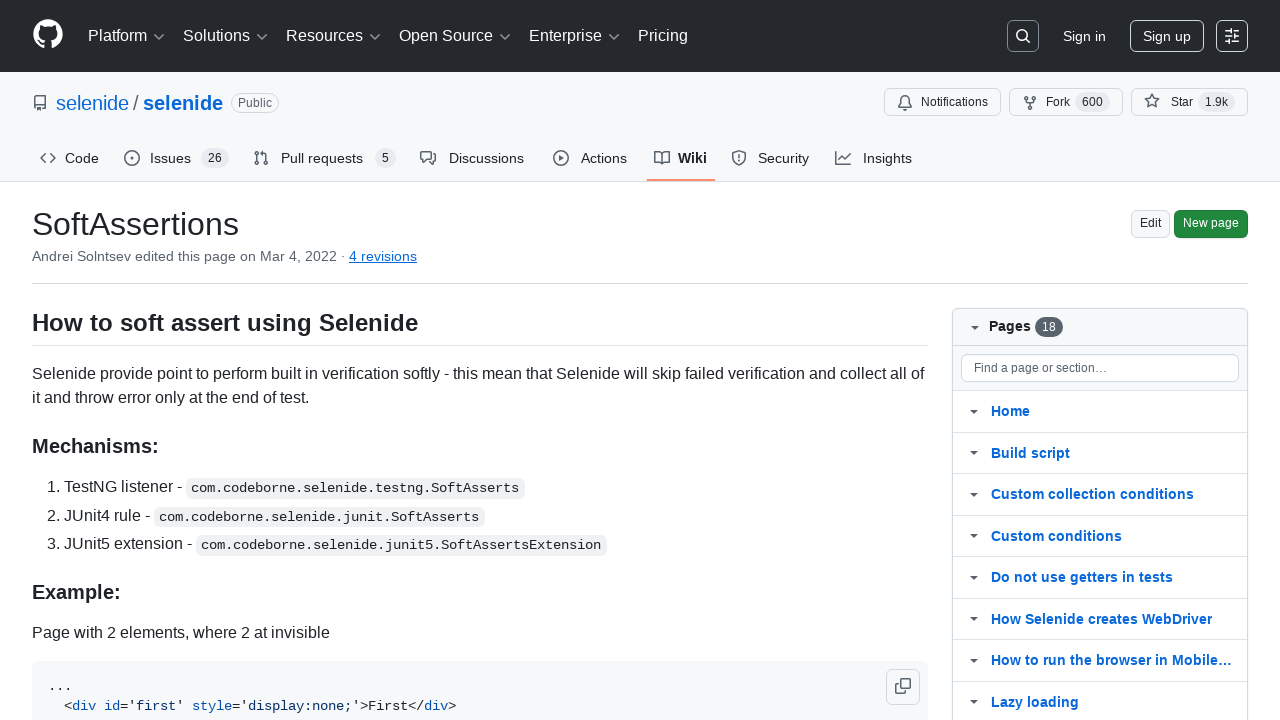

Verified that SoftAssertions page contains JUnit5 example code
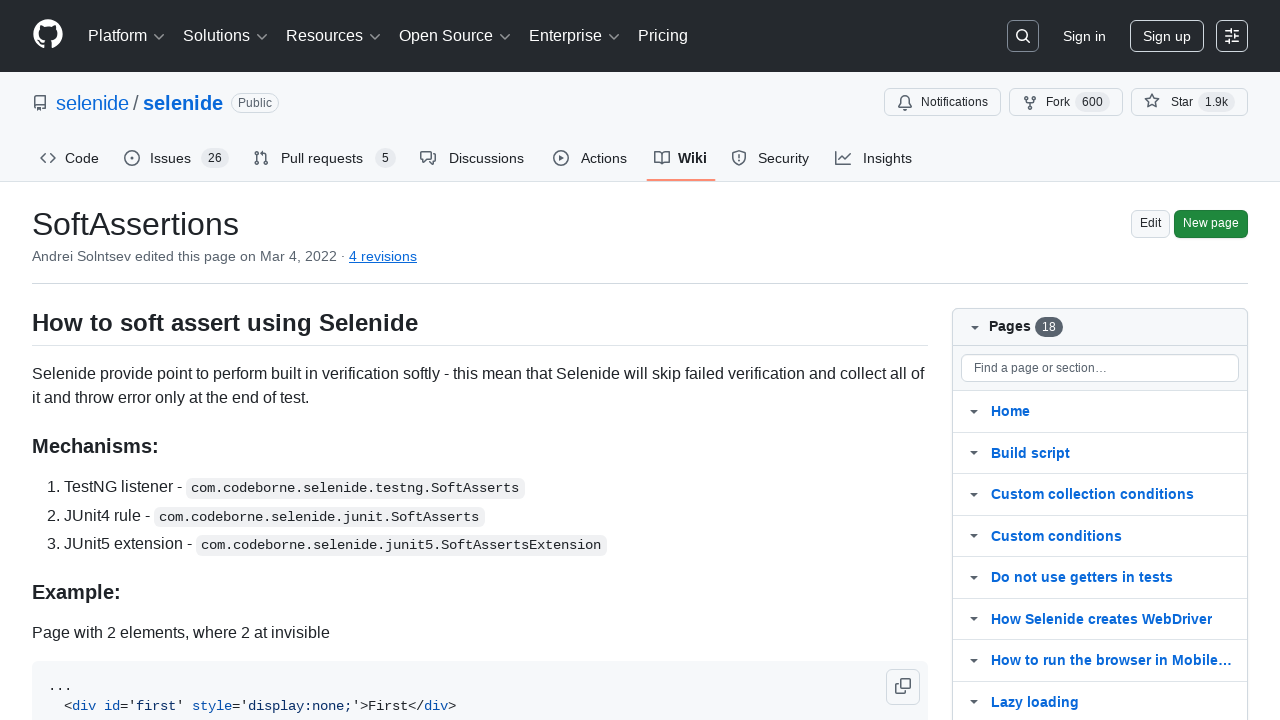

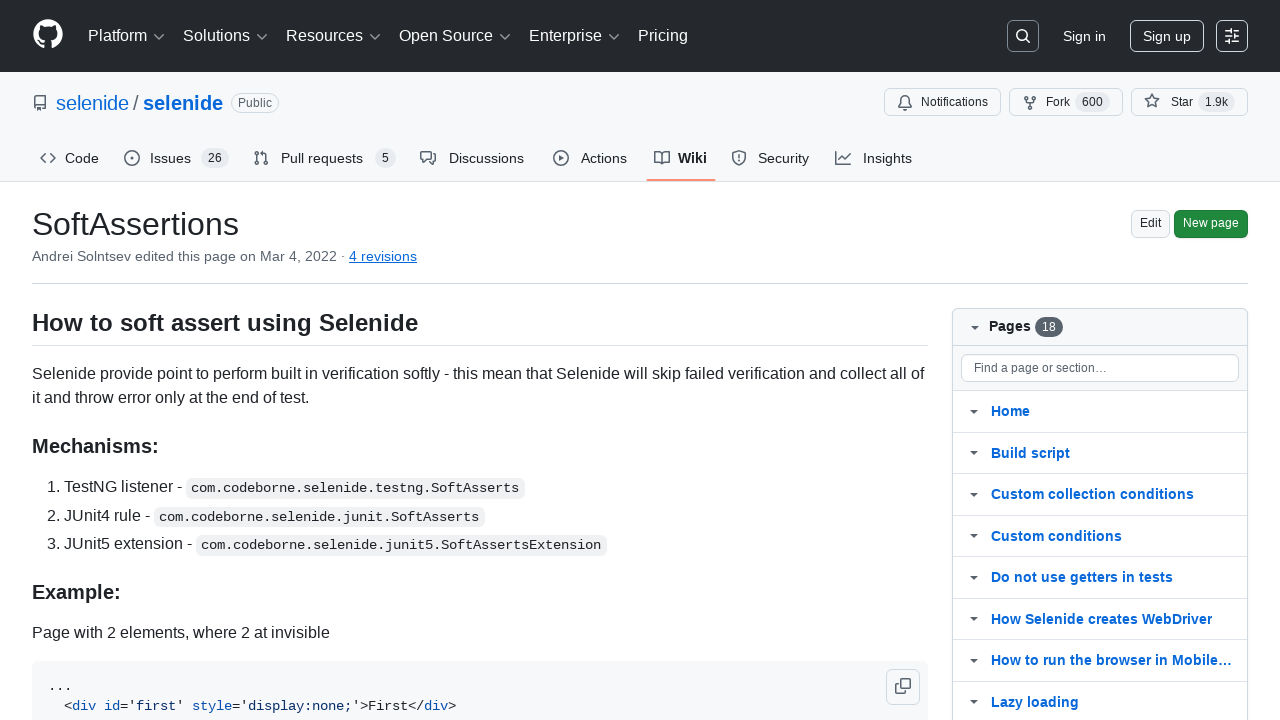